Tests that the Clear completed button displays the correct text

Starting URL: https://demo.playwright.dev/todomvc

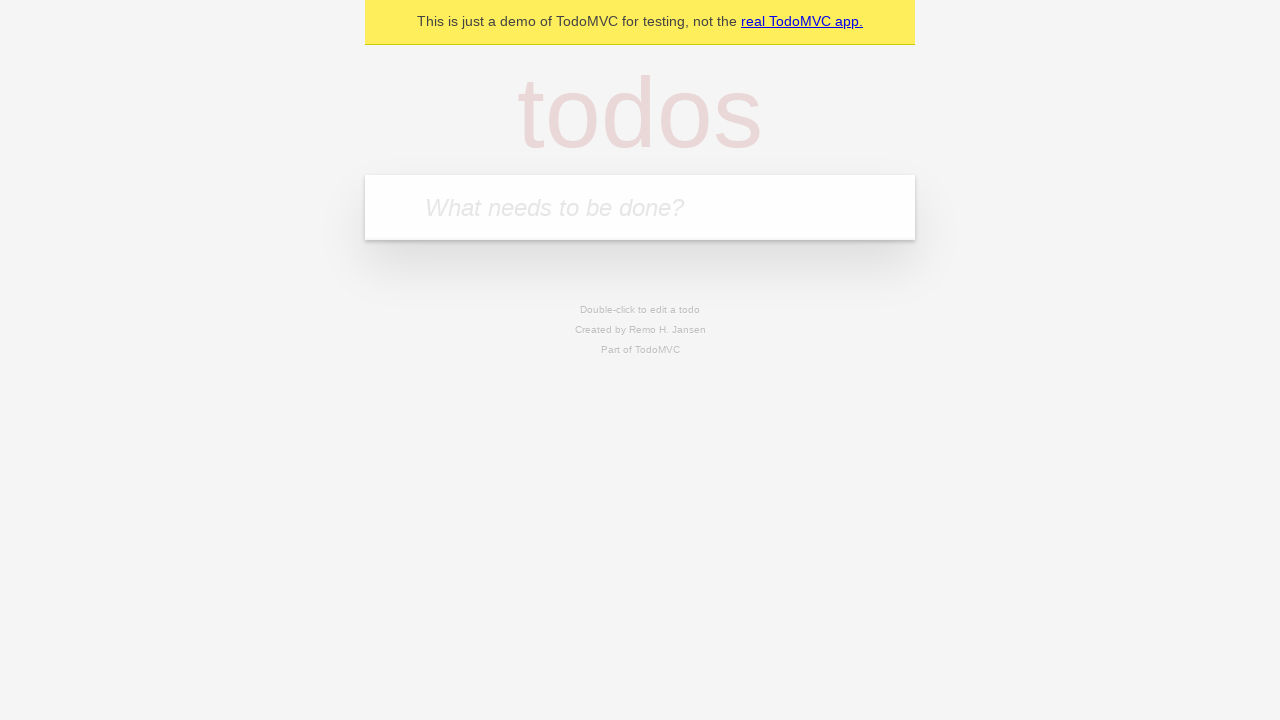

Located the 'What needs to be done?' input field
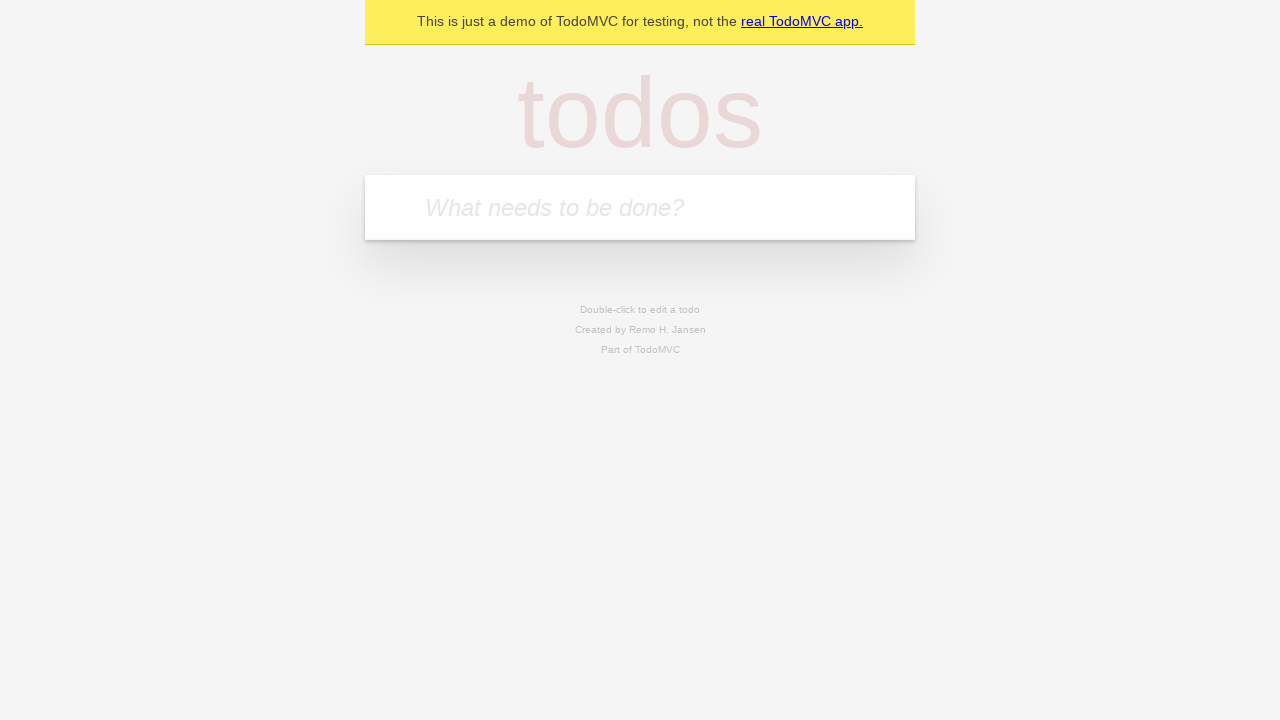

Filled todo input with 'buy some cheese' on internal:attr=[placeholder="What needs to be done?"i]
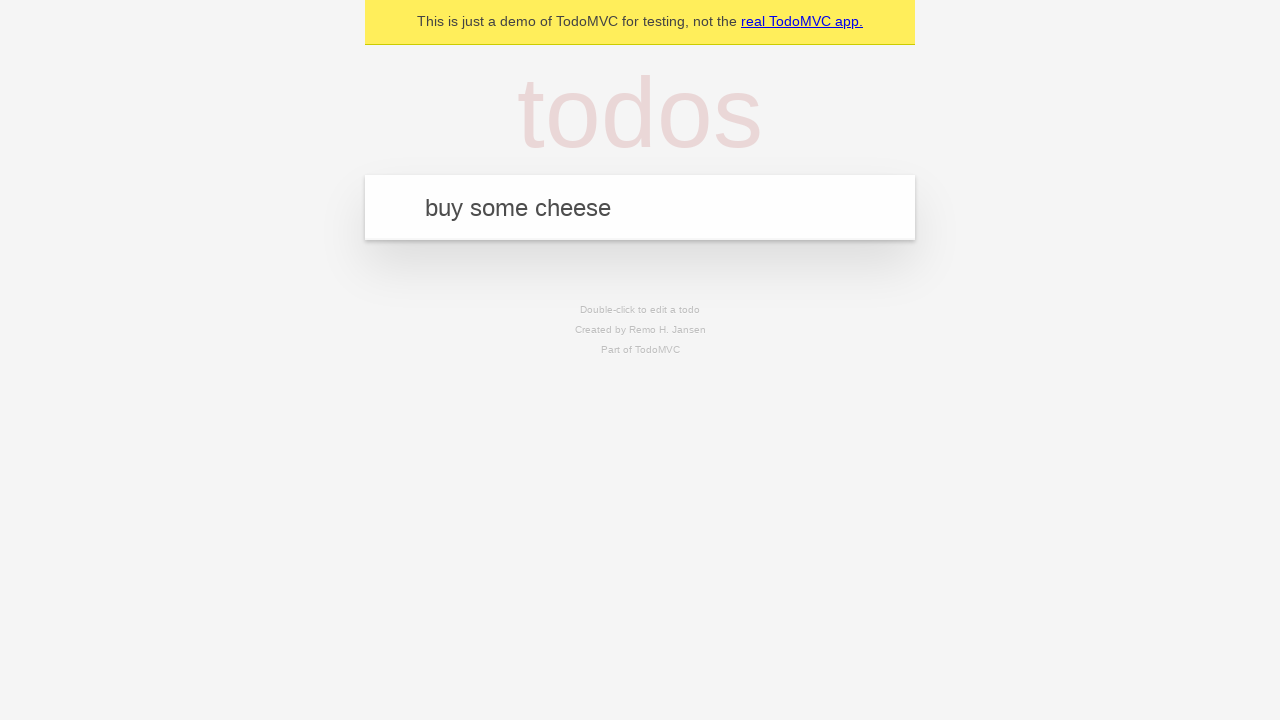

Pressed Enter to create todo 'buy some cheese' on internal:attr=[placeholder="What needs to be done?"i]
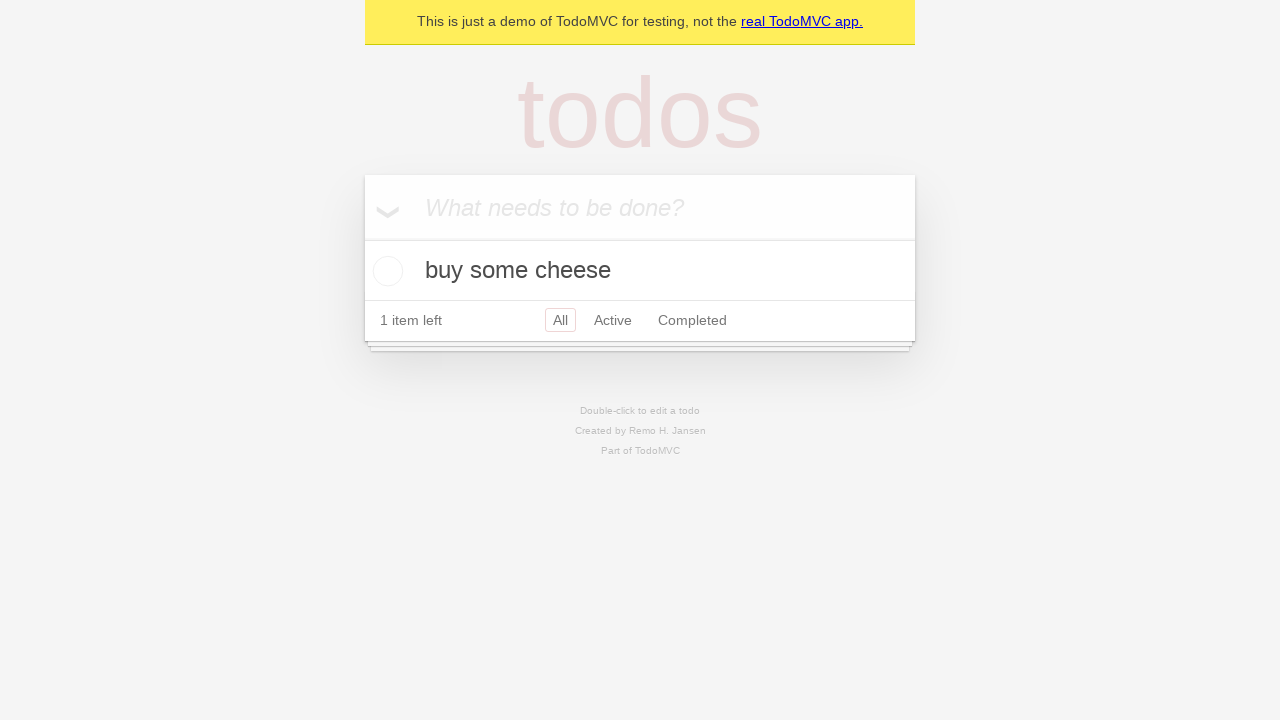

Filled todo input with 'feed the cat' on internal:attr=[placeholder="What needs to be done?"i]
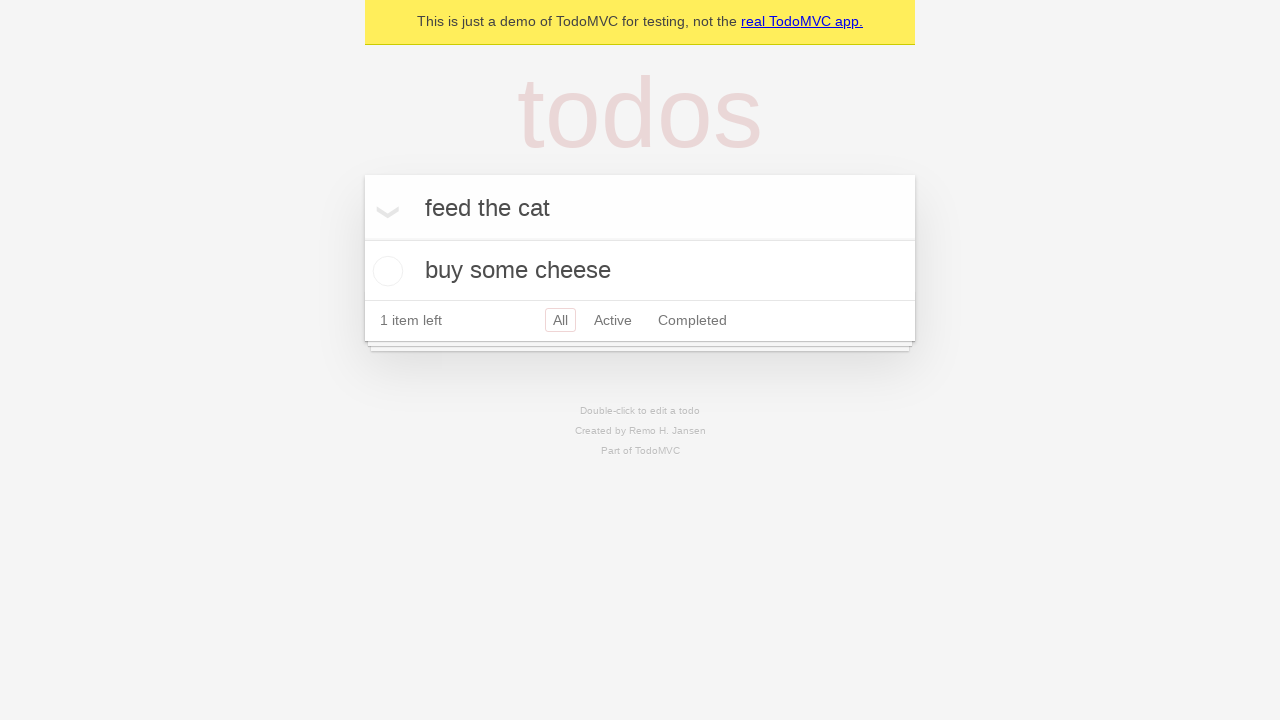

Pressed Enter to create todo 'feed the cat' on internal:attr=[placeholder="What needs to be done?"i]
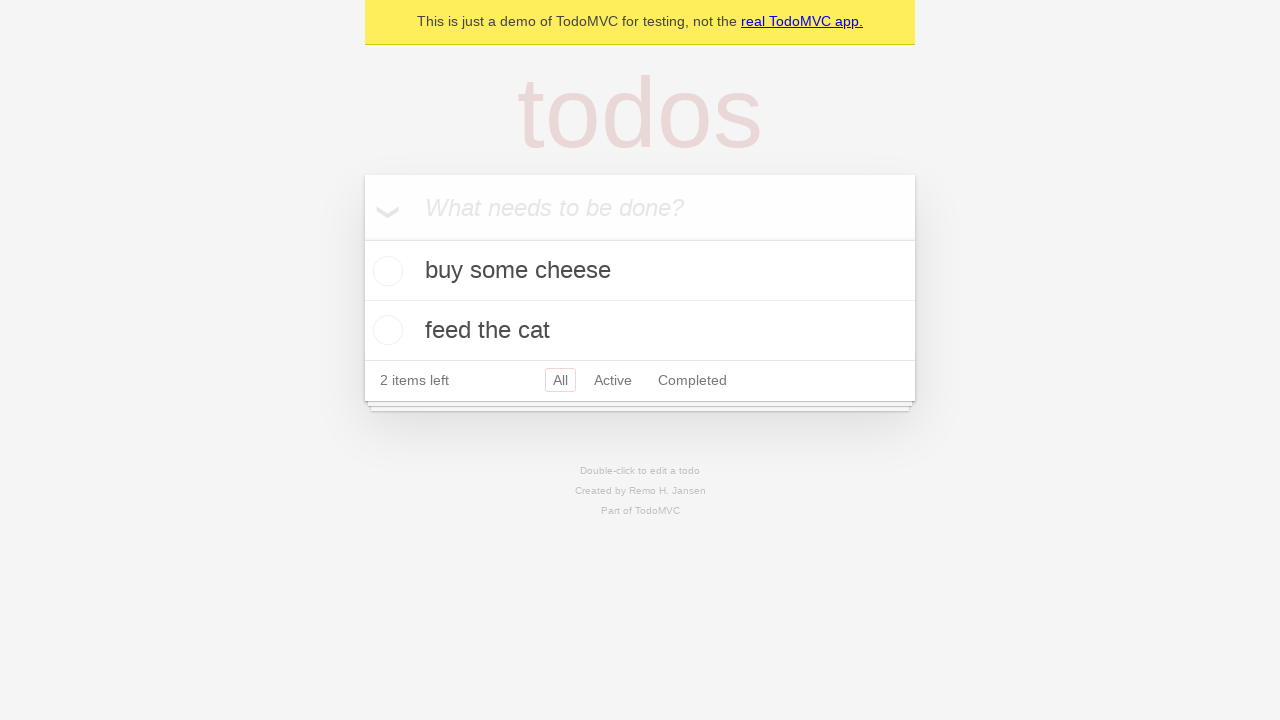

Filled todo input with 'book a doctors appointment' on internal:attr=[placeholder="What needs to be done?"i]
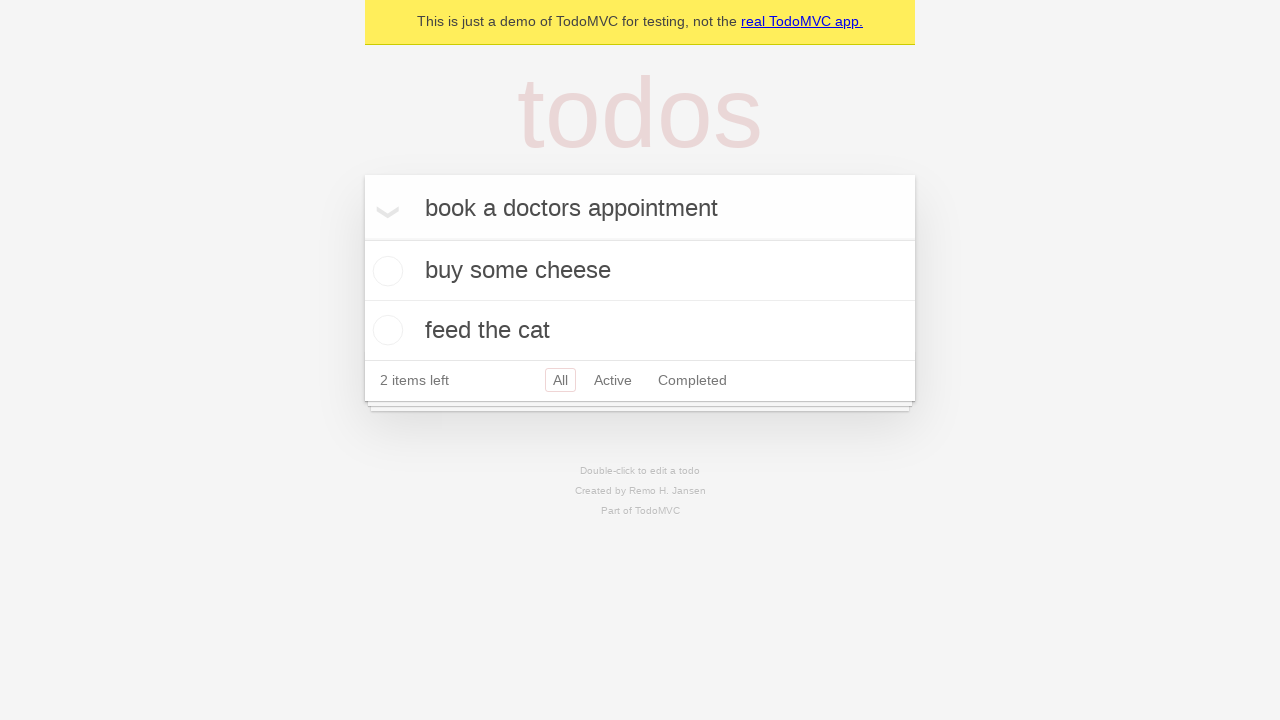

Pressed Enter to create todo 'book a doctors appointment' on internal:attr=[placeholder="What needs to be done?"i]
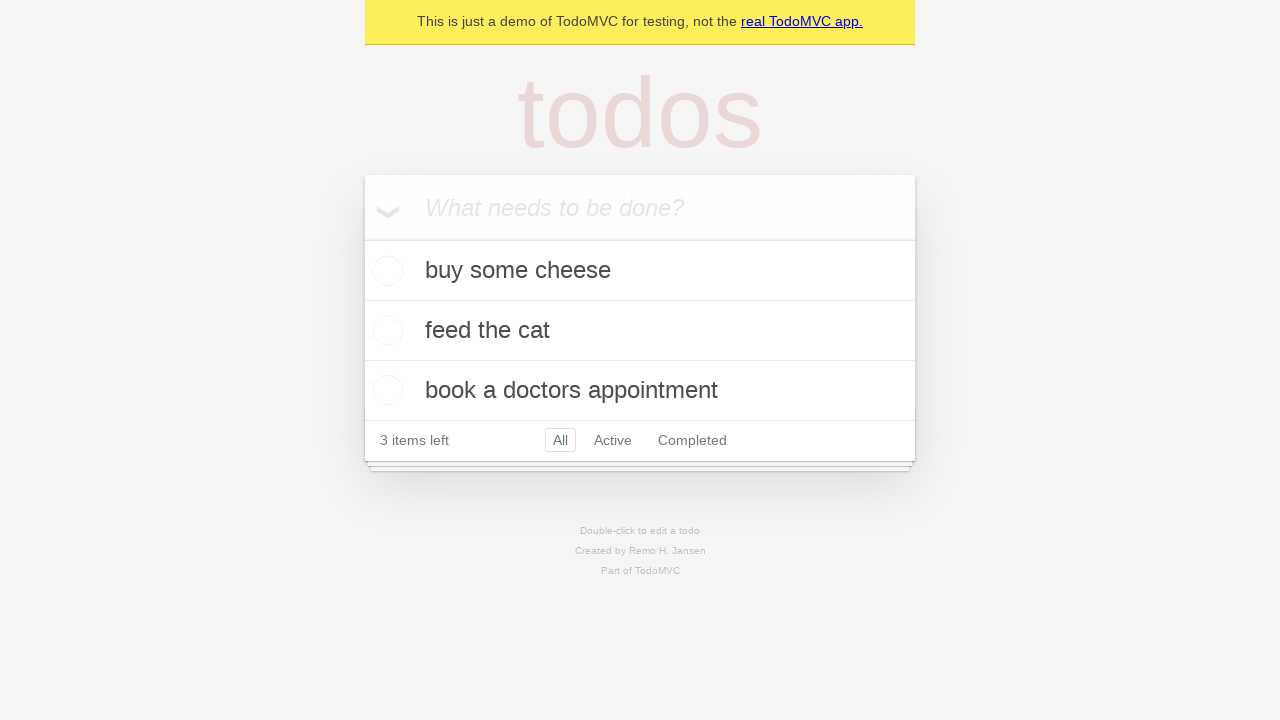

Checked the first todo item as completed at (385, 271) on .todo-list li .toggle >> nth=0
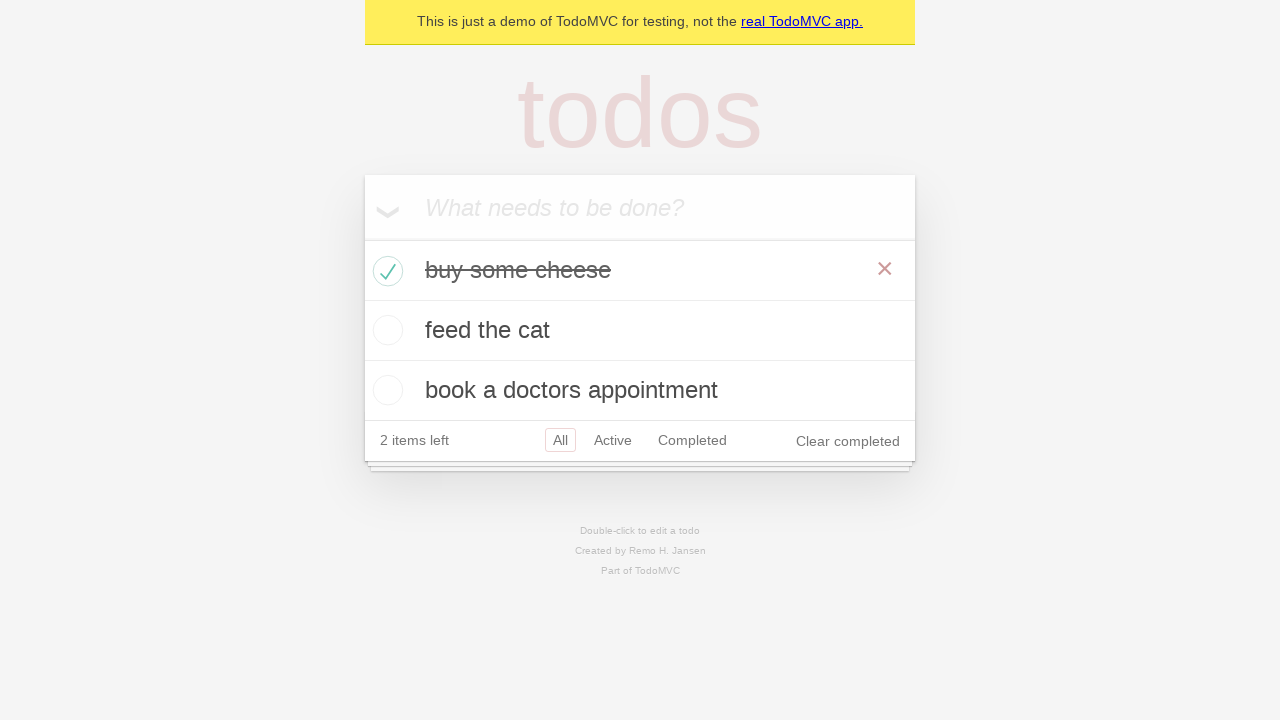

Verified that 'Clear completed' button is visible
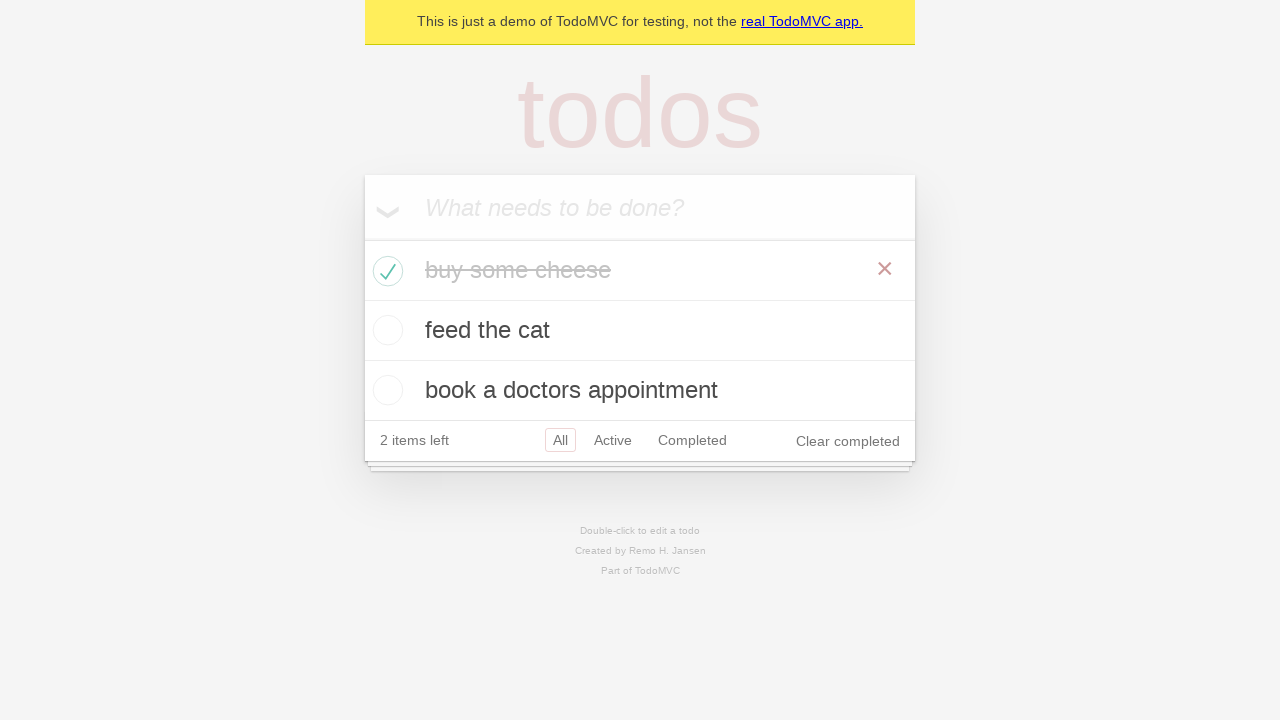

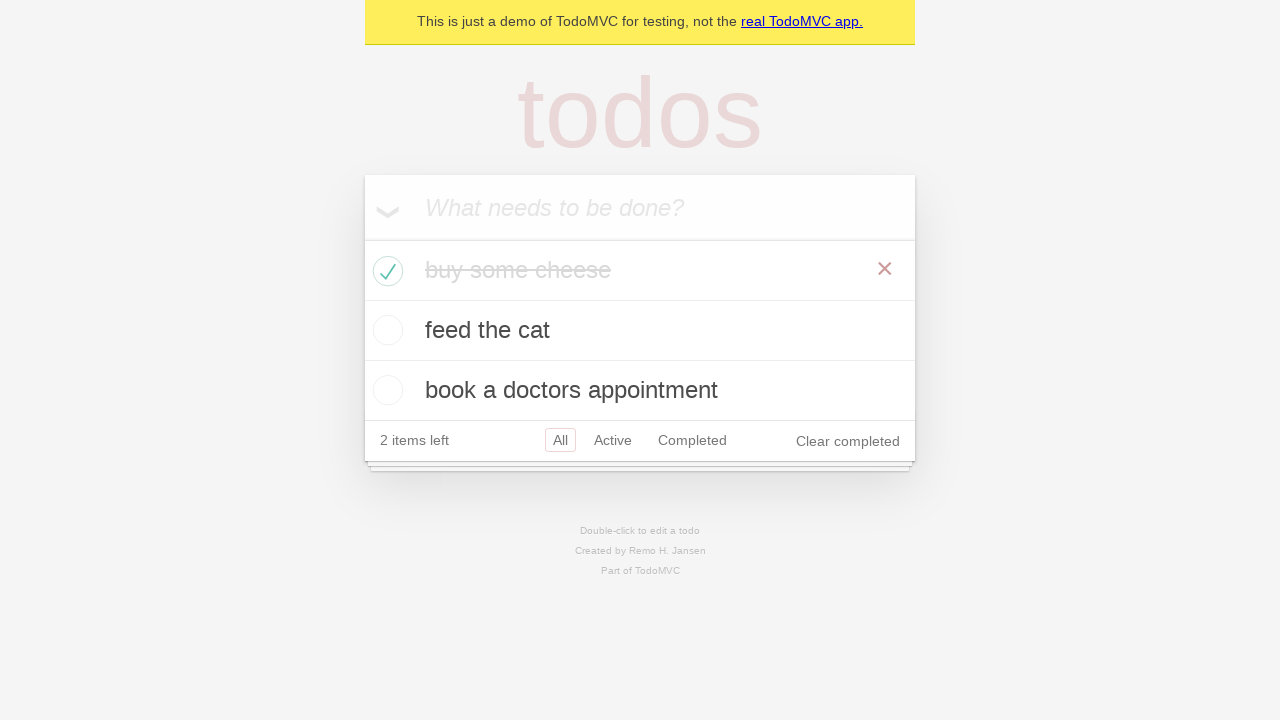